Tests adding a todo item with spaced-out characters and verifies it appears in the list

Starting URL: https://demo.playwright.dev/todomvc/#/

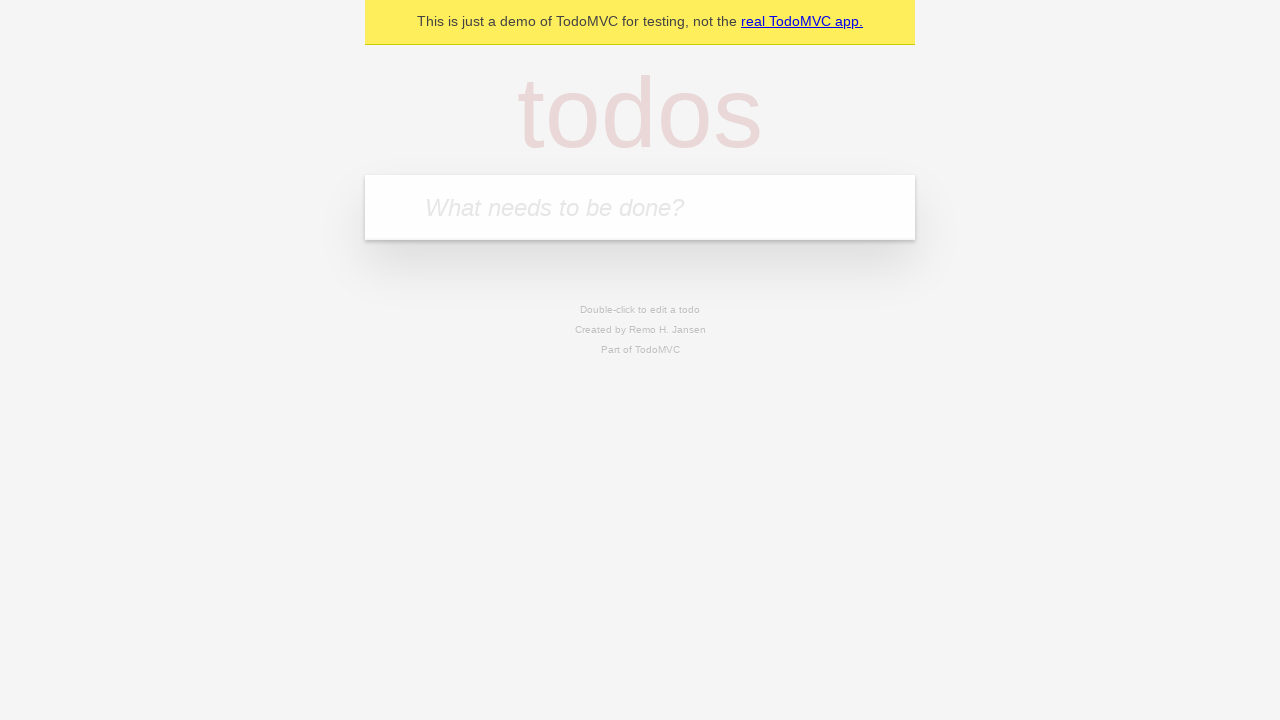

Waited for todo input field to load
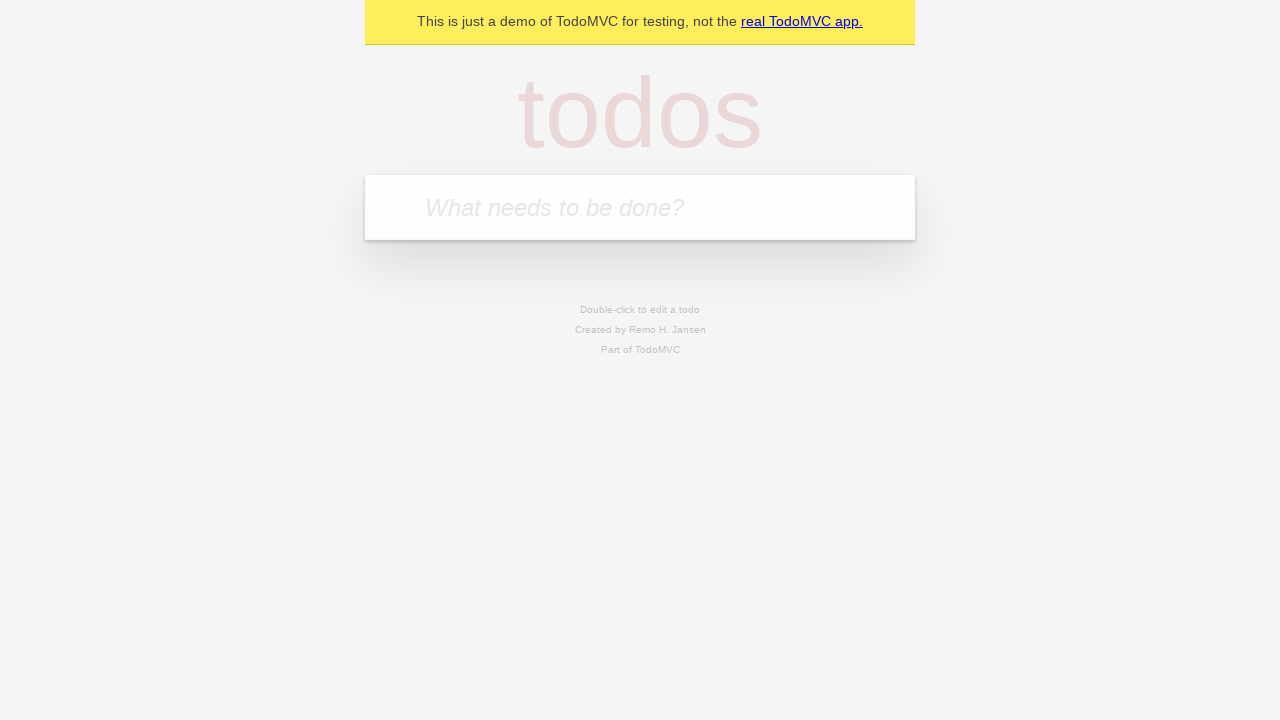

Filled todo input with spaced-out English text 'E n g l i s h t e x t' on input.new-todo
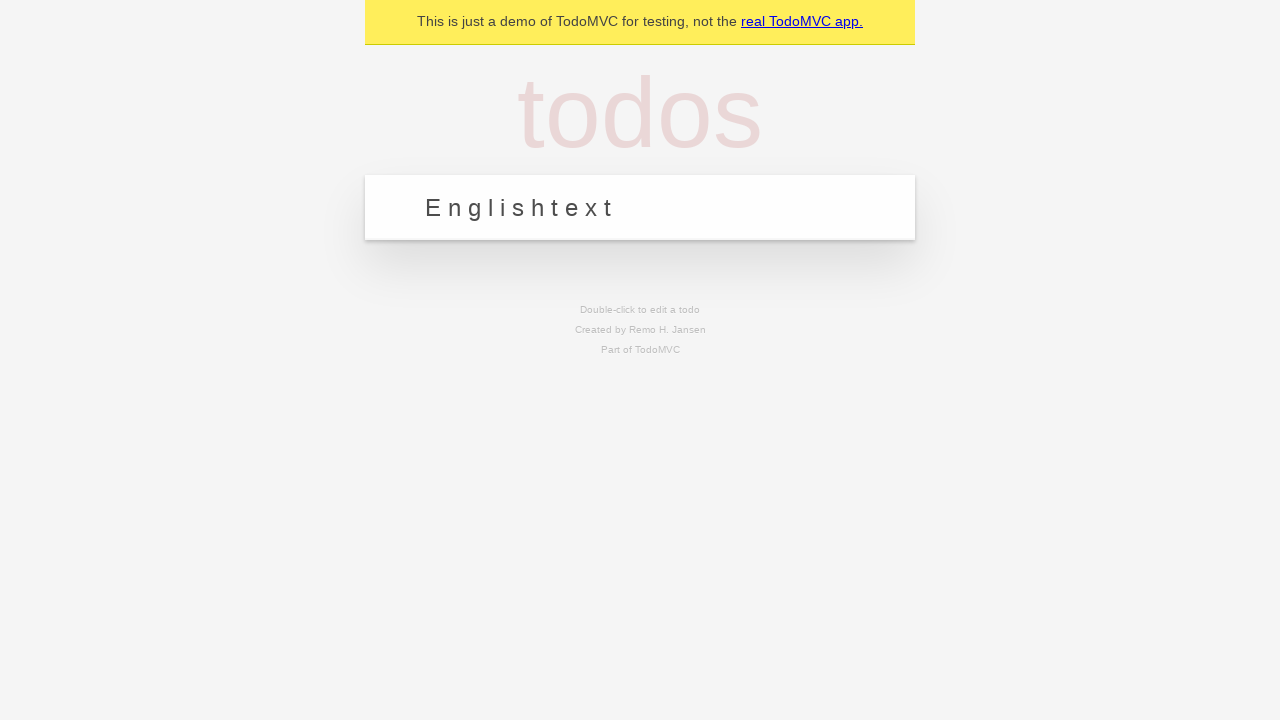

Pressed Enter to add the todo item on input.new-todo
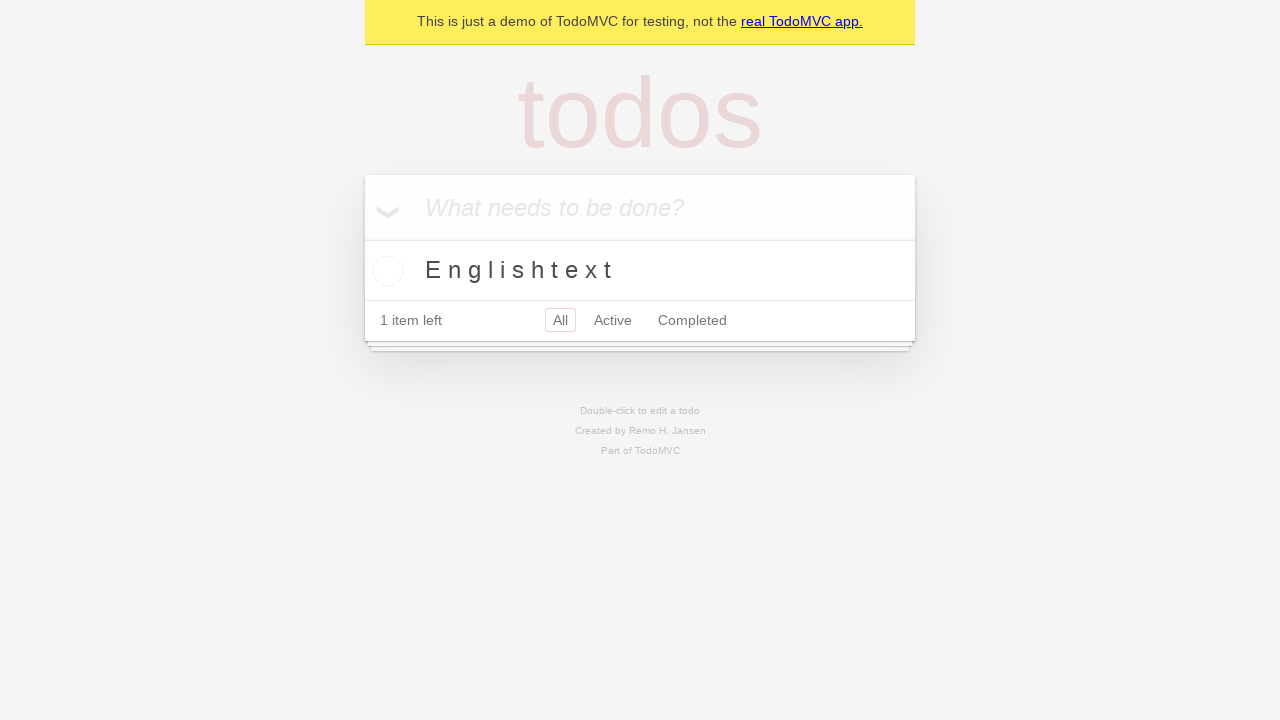

Located todo items in the list
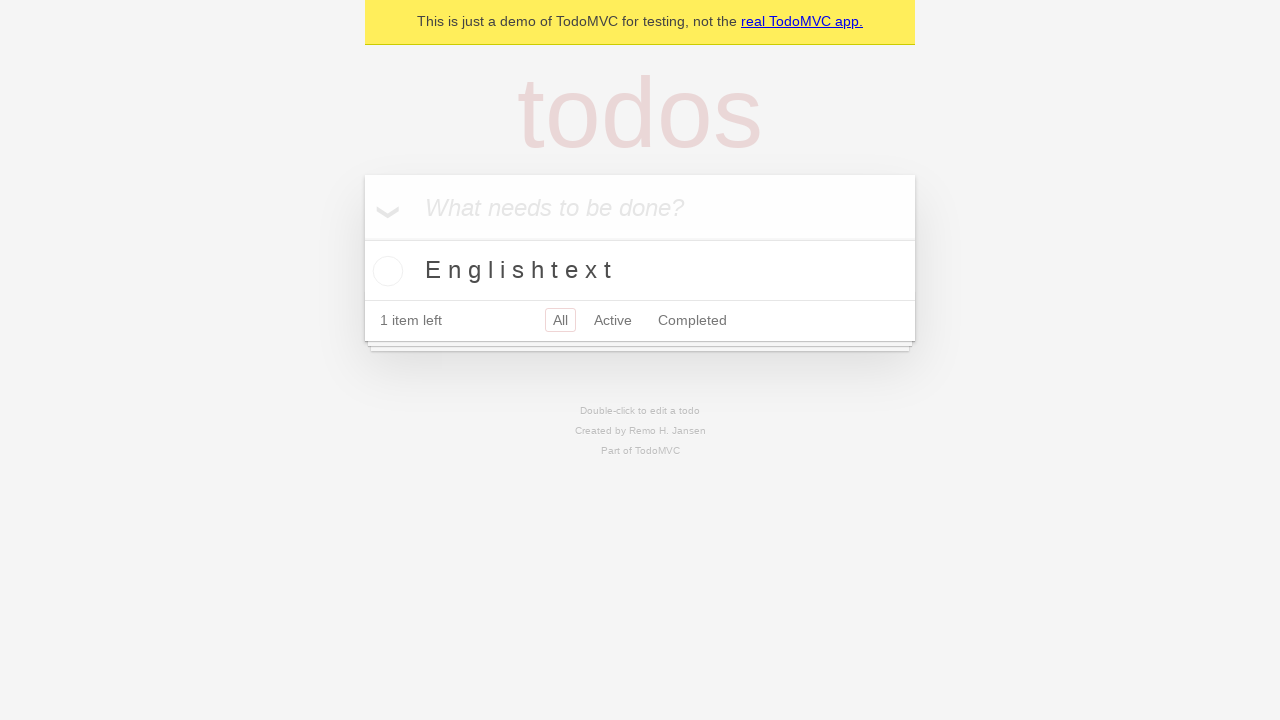

Verified that exactly 1 todo item exists in the list
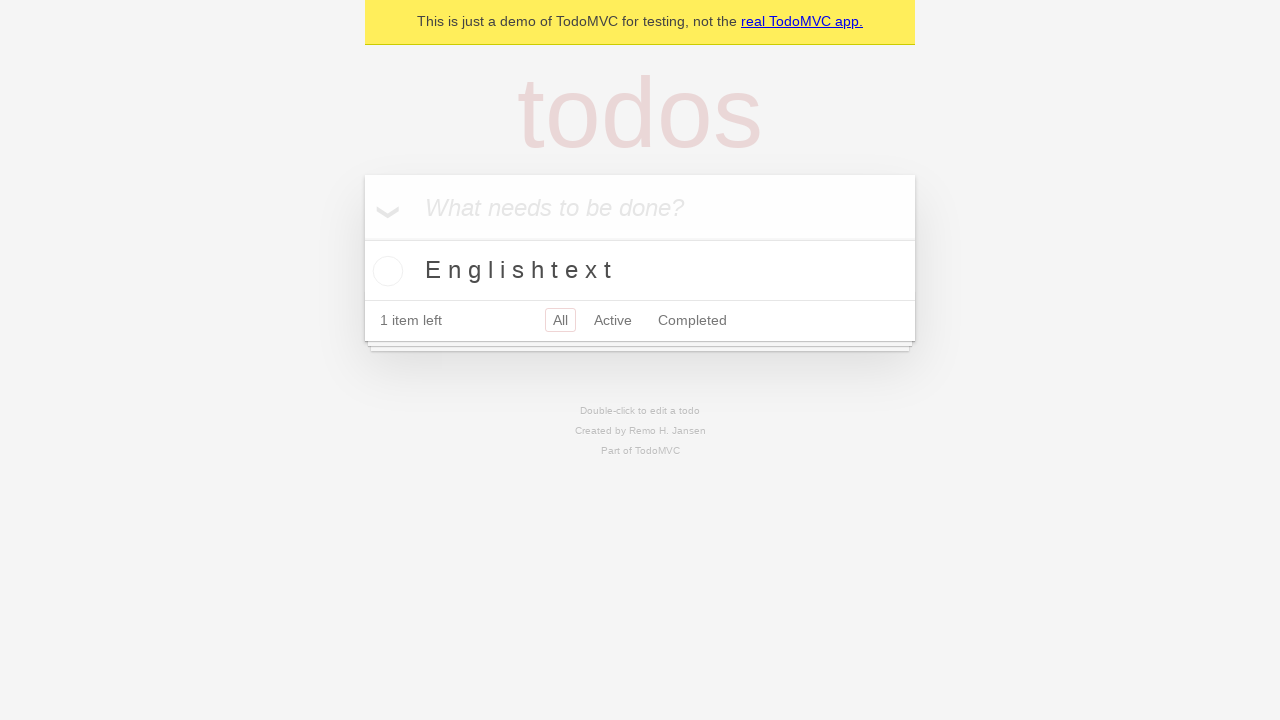

Verified that the todo item text matches 'E n g l i s h t e x t'
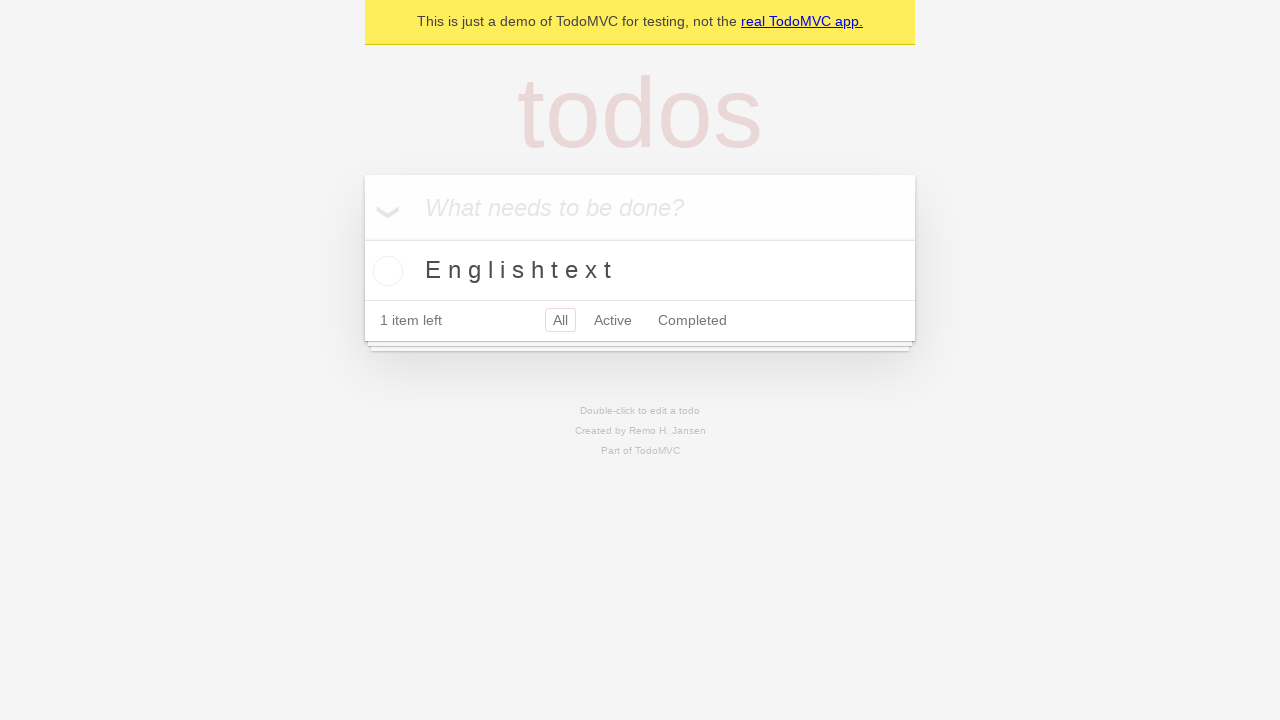

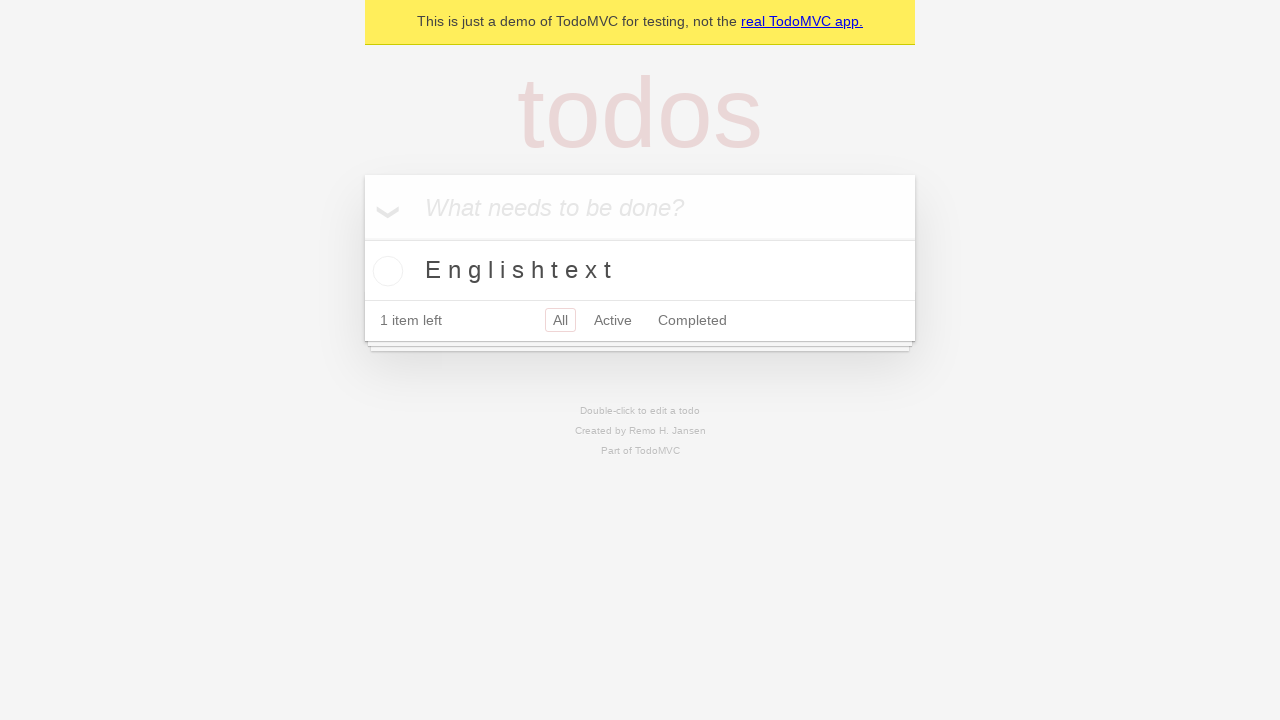